Tests browser window handling by opening a new window, switching between windows, and returning to the main window

Starting URL: https://demoqa.com/browser-windows

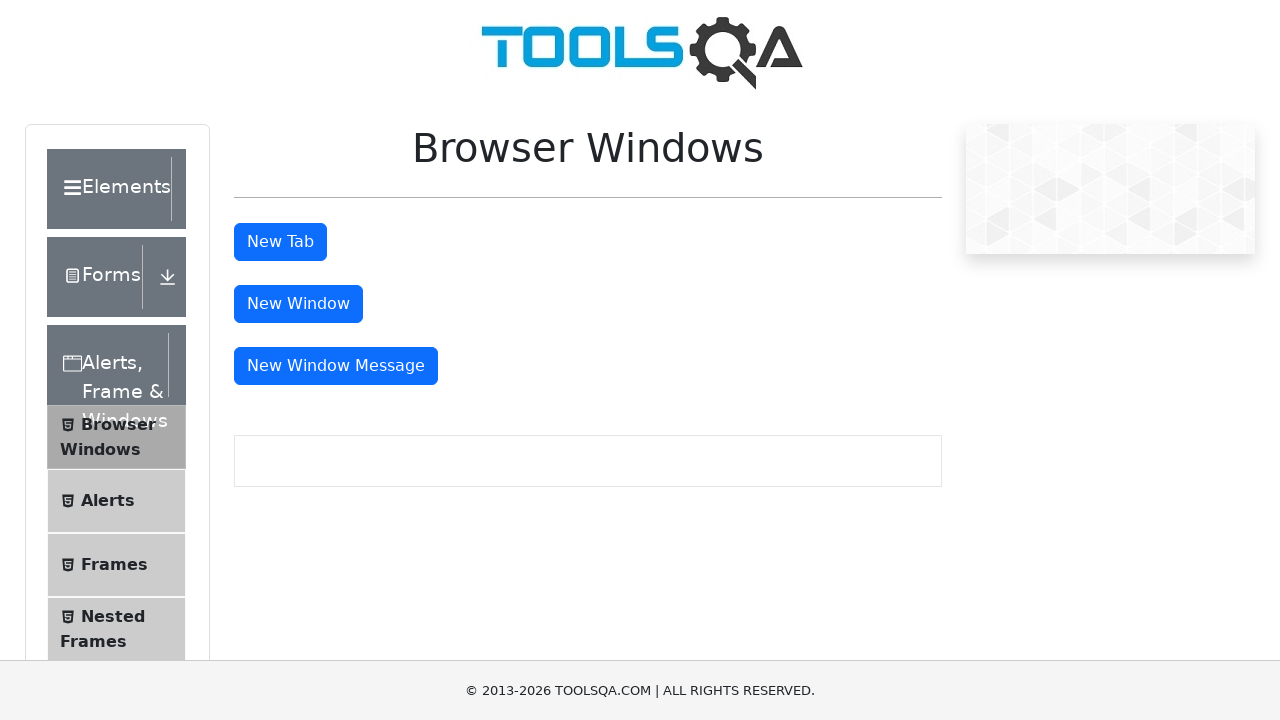

Clicked button to open new window at (298, 304) on #windowButton
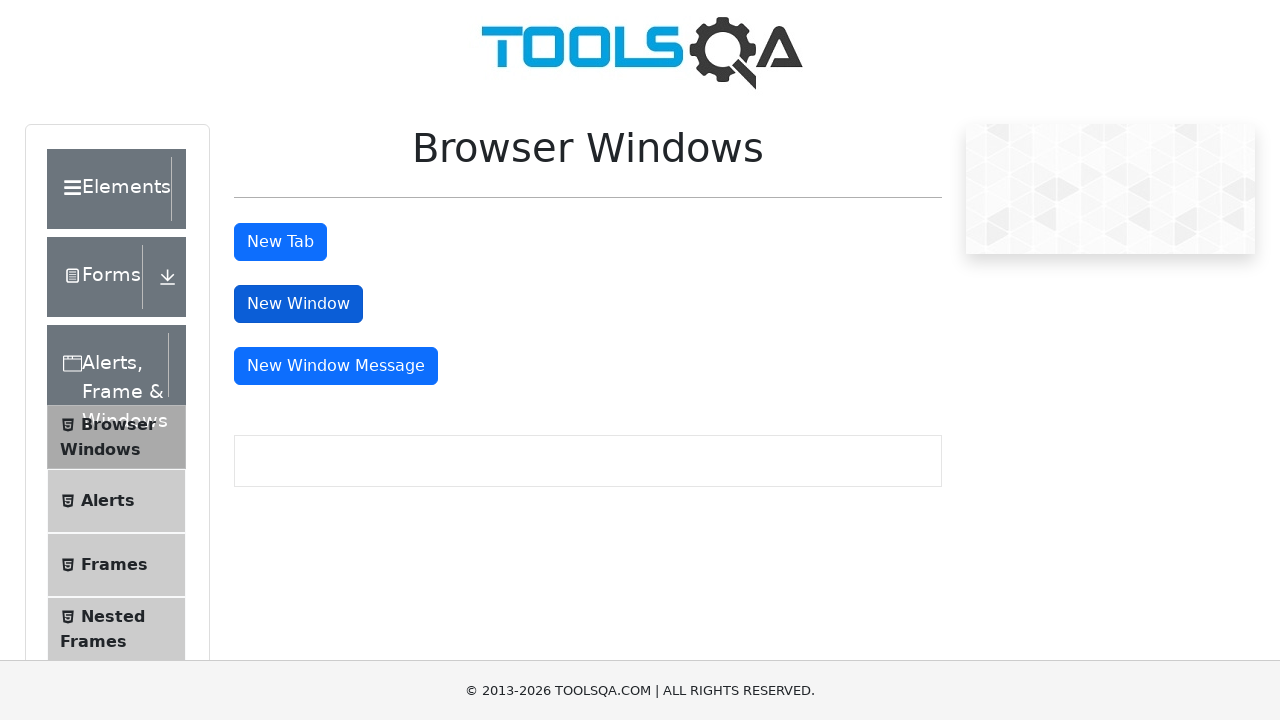

New window opened and captured
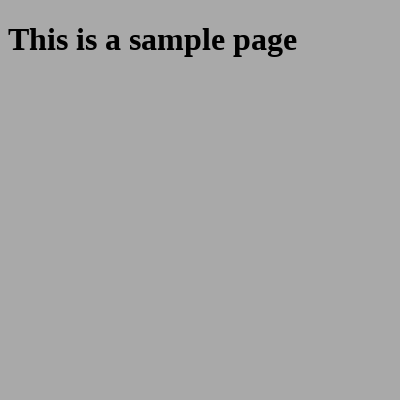

New page loaded completely
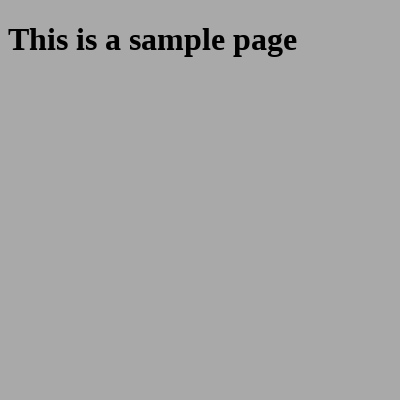

Switched back to main window
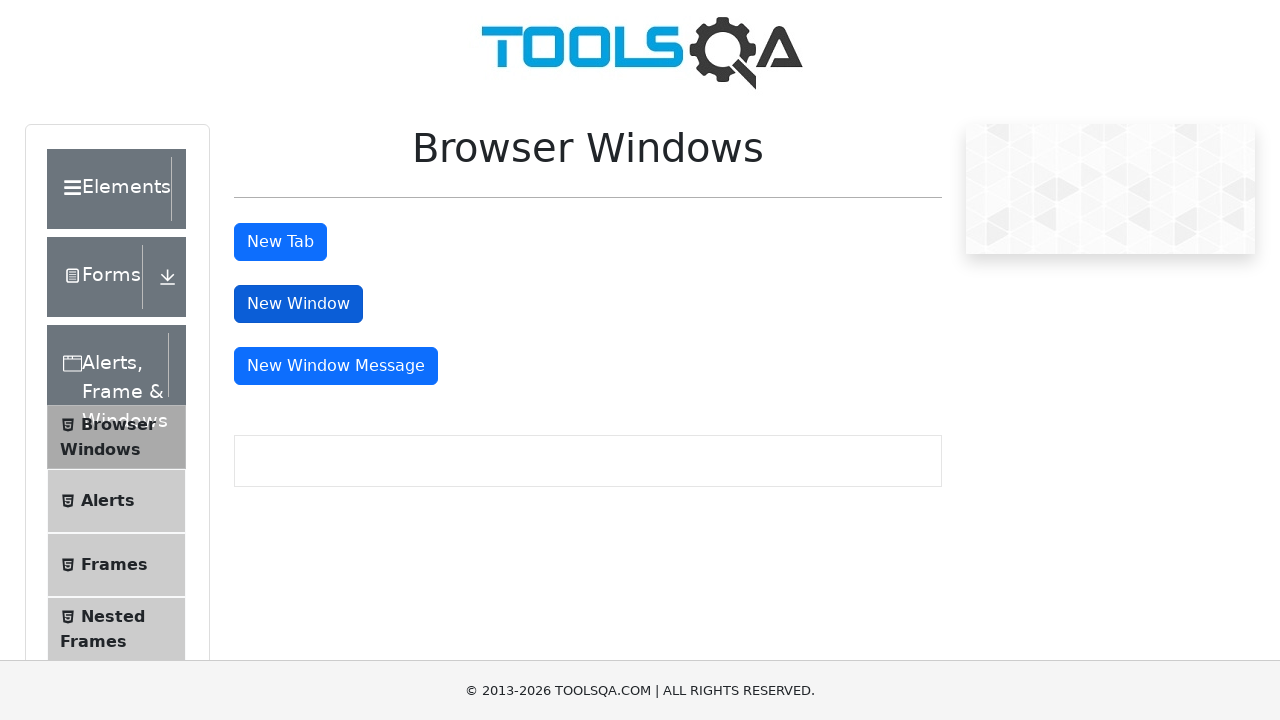

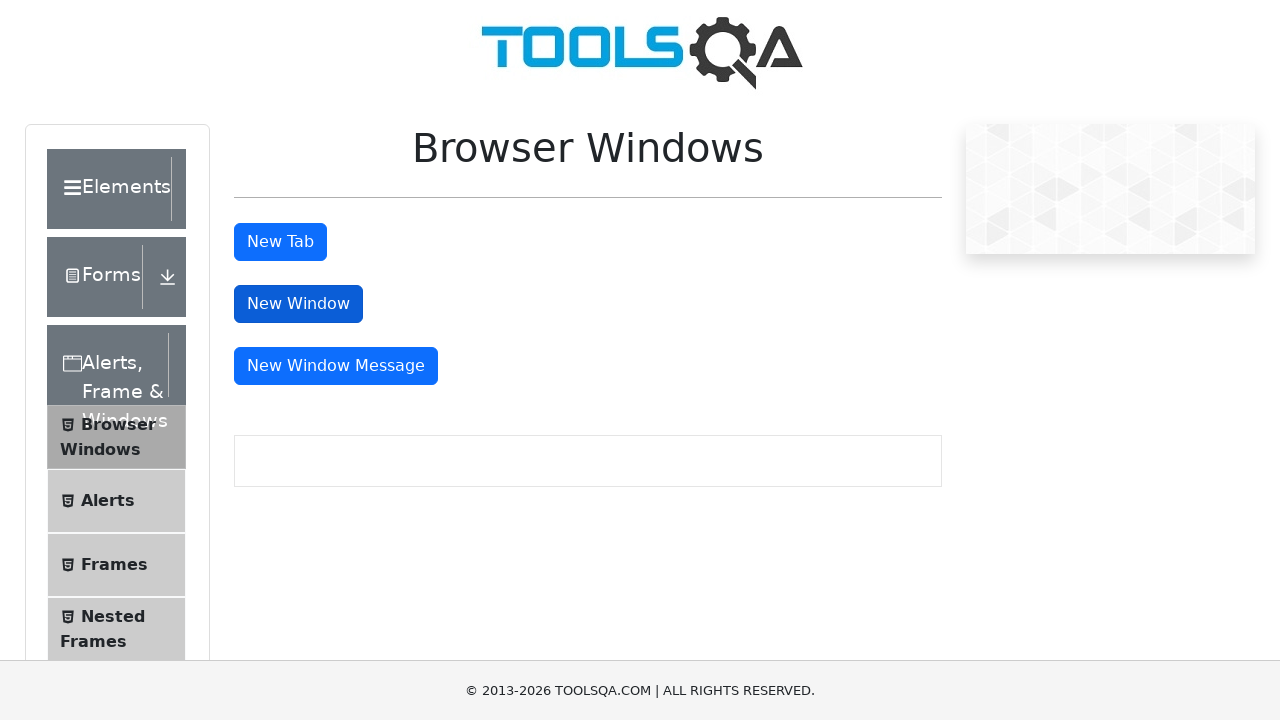